Tests browser window handling by clicking a button that opens a new window, switching to the new window, then closing it and switching back to the original window

Starting URL: https://demoqa.com/browser-windows

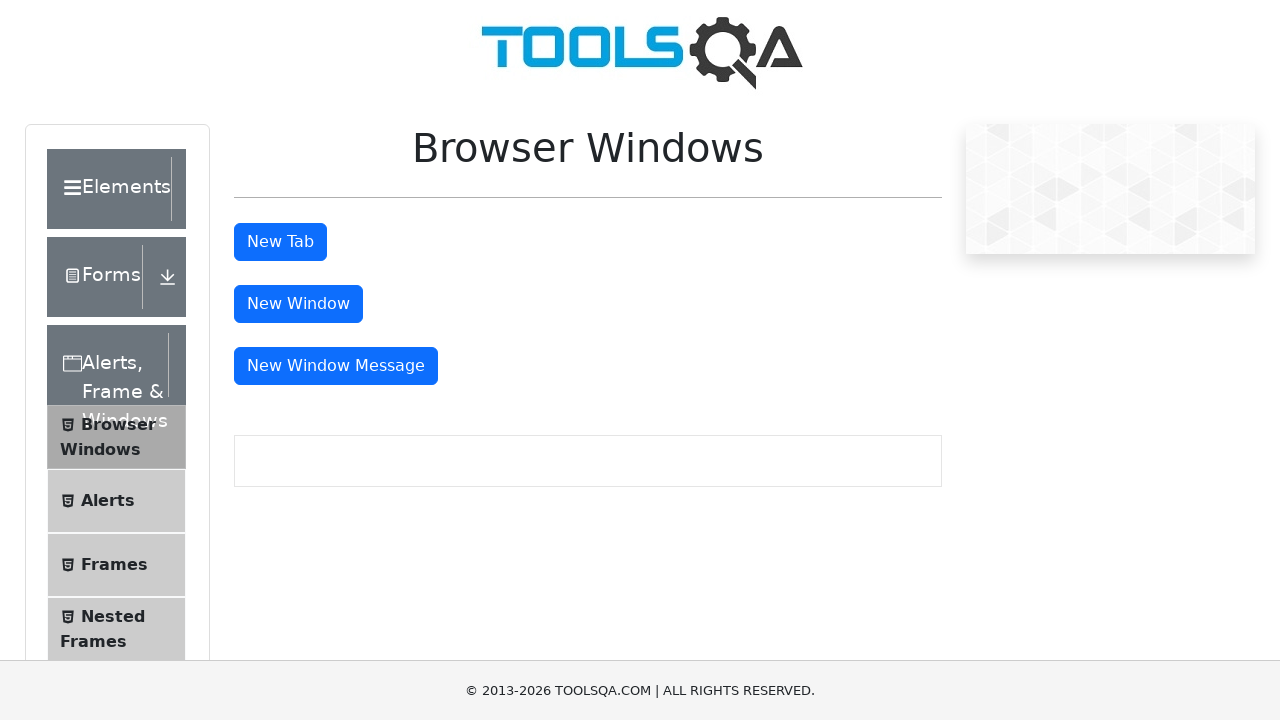

Set viewport size to 1920x1080
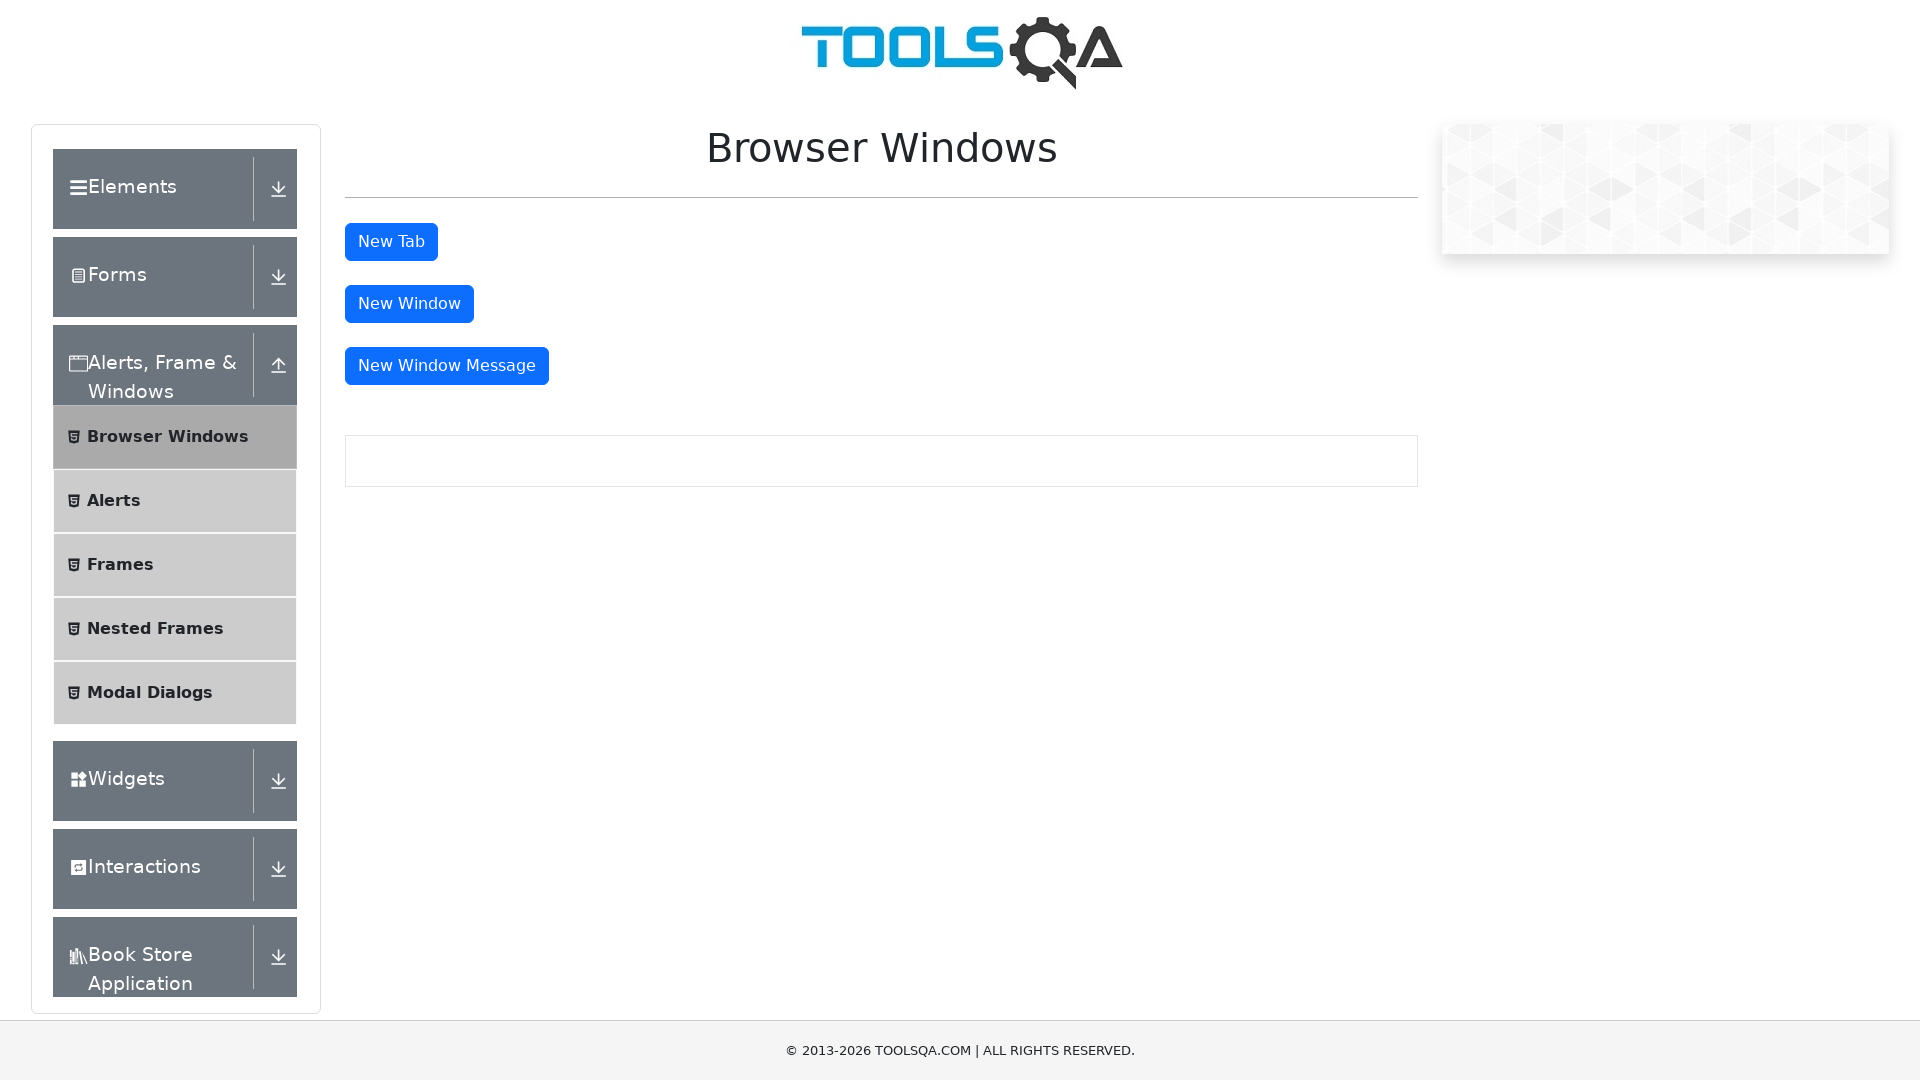

Clicked 'New Window' button to open a new window at (409, 304) on #windowButton
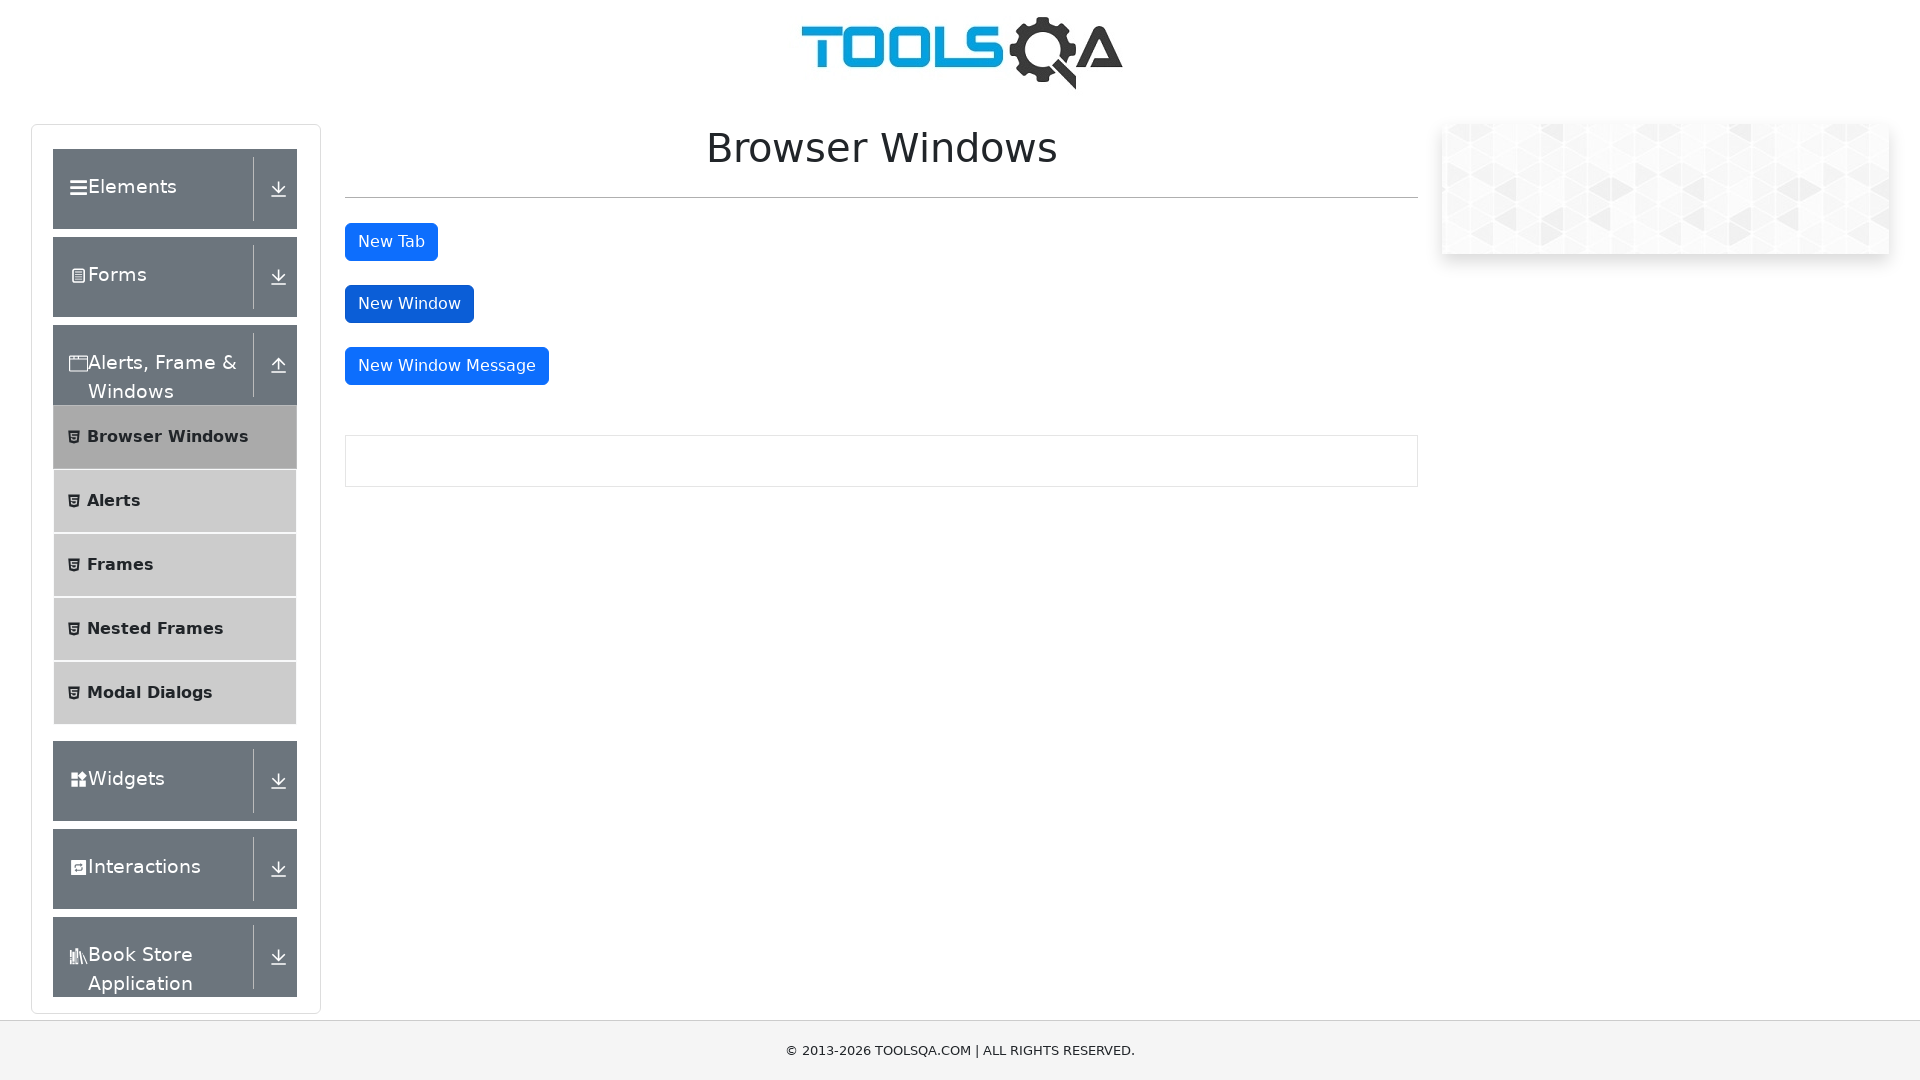

Captured new window/page object
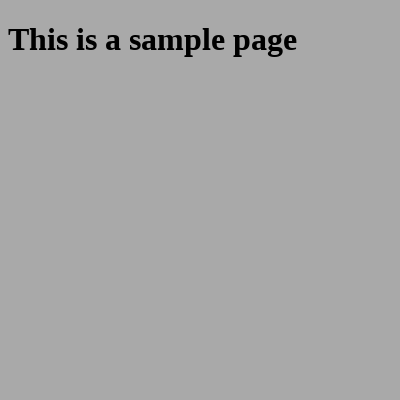

New window loaded successfully
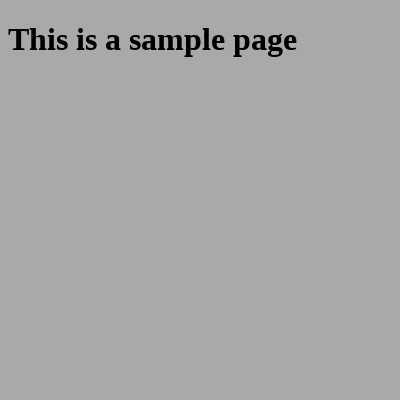

Retrieved new window title: 
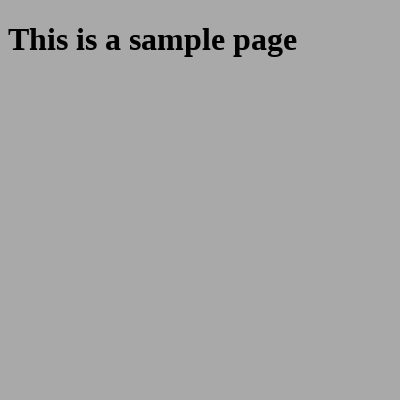

Closed the new window
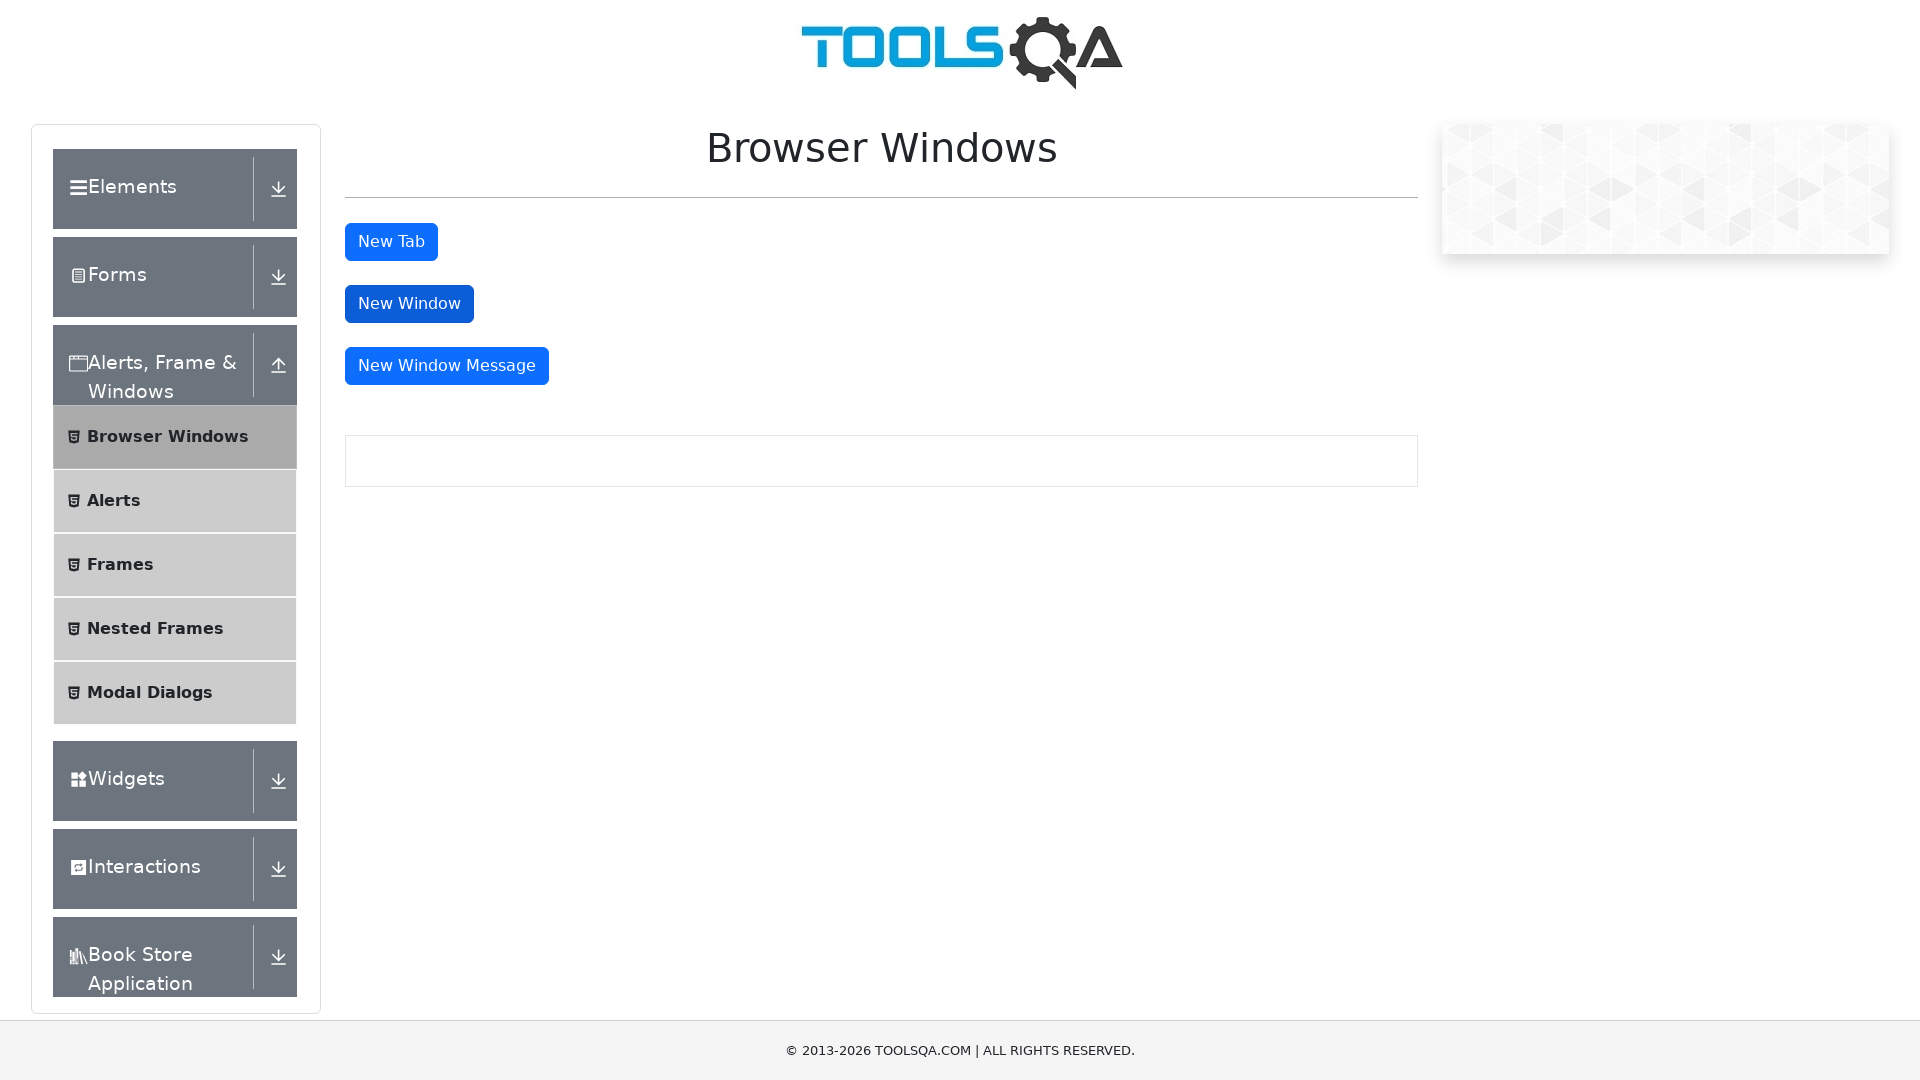

Retrieved original window title: demosite
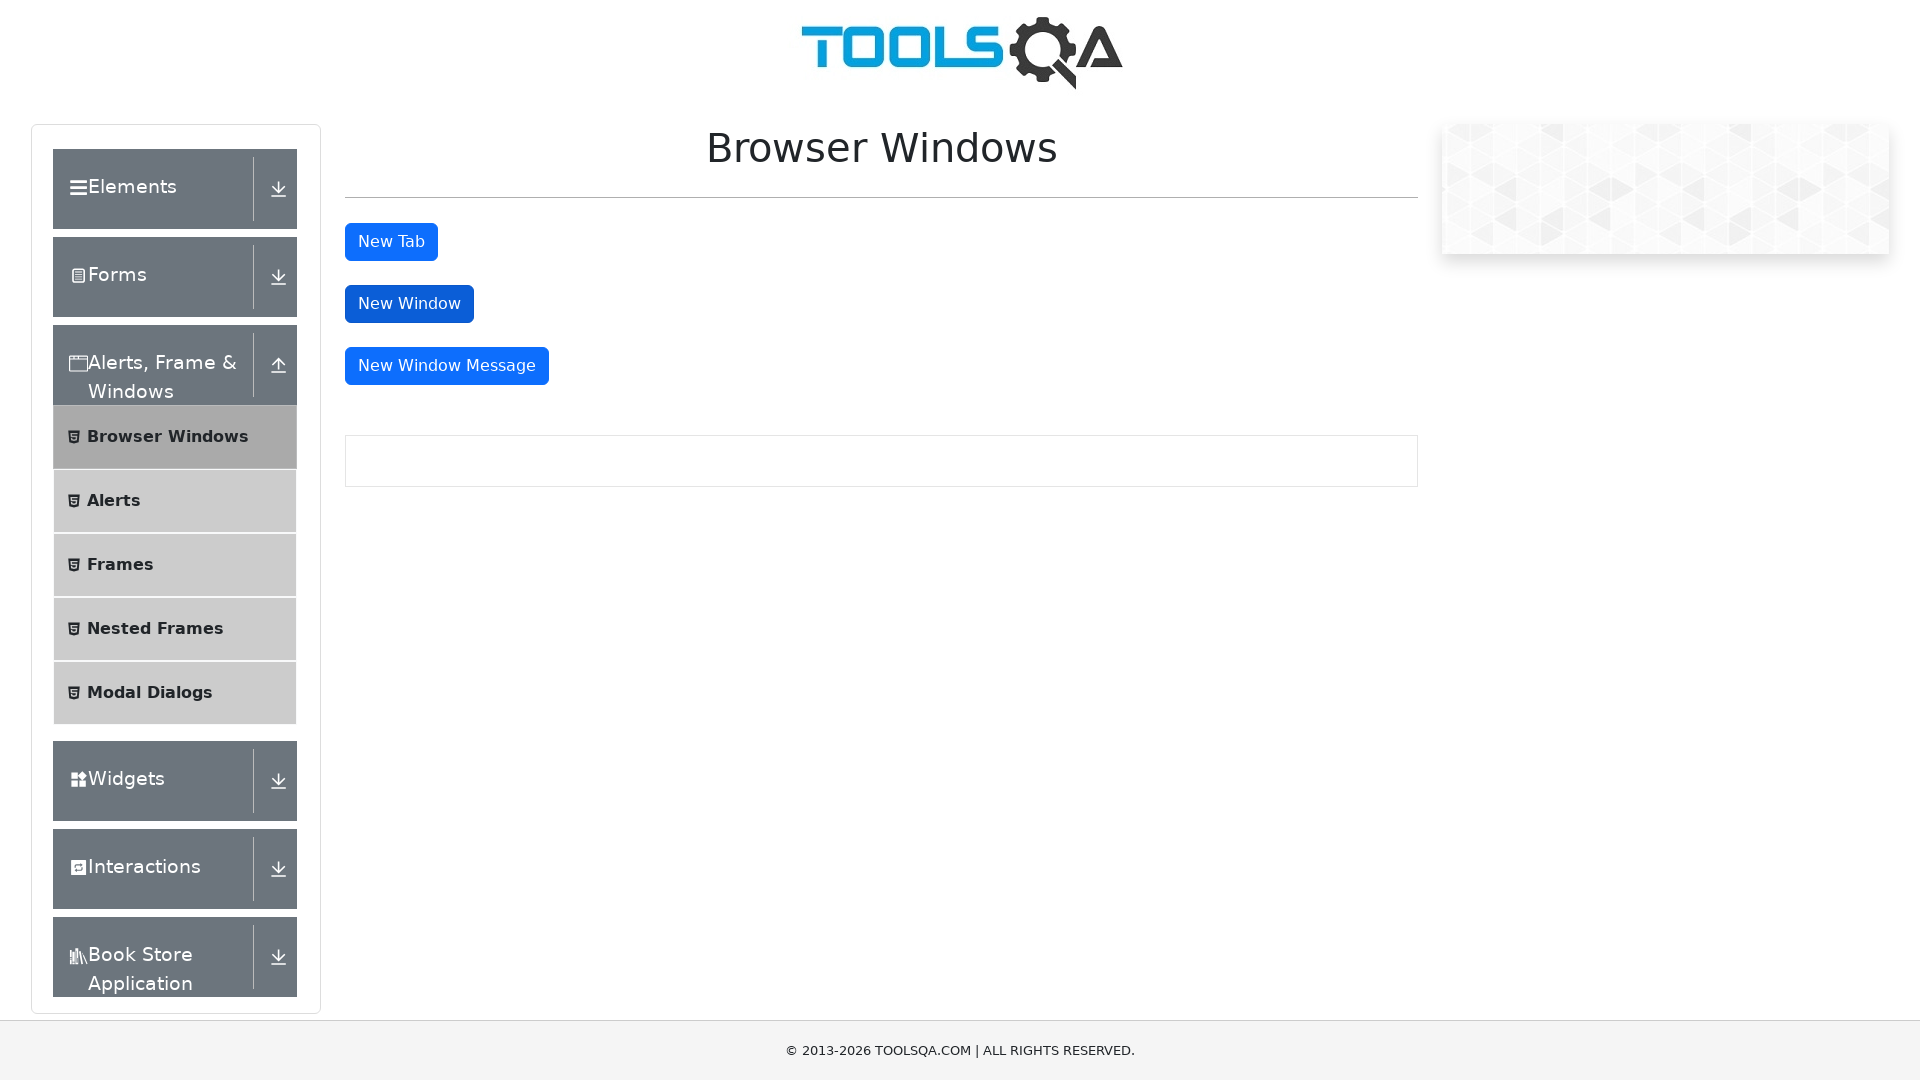

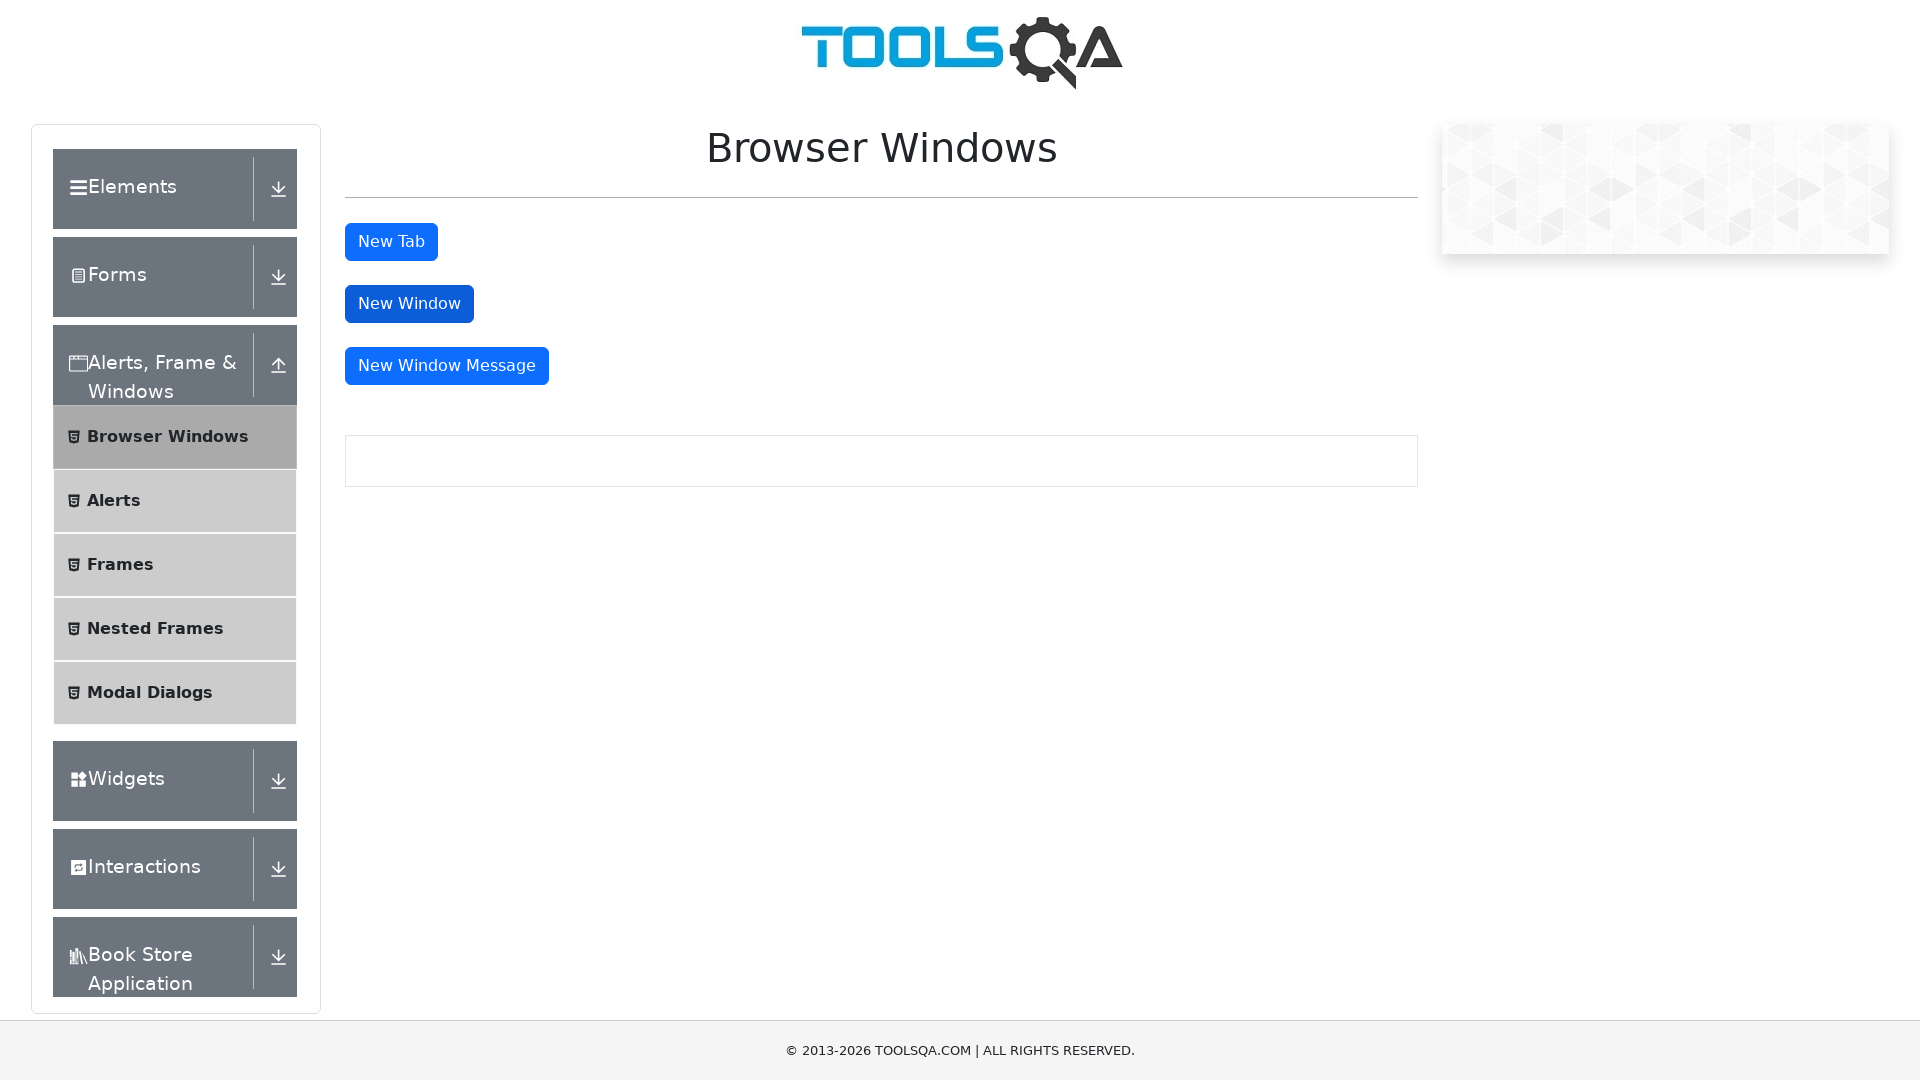